Tests user registration by filling out the registration form with personal details and submitting it

Starting URL: https://awesomeqa.com/ui/index.php?route=account/register

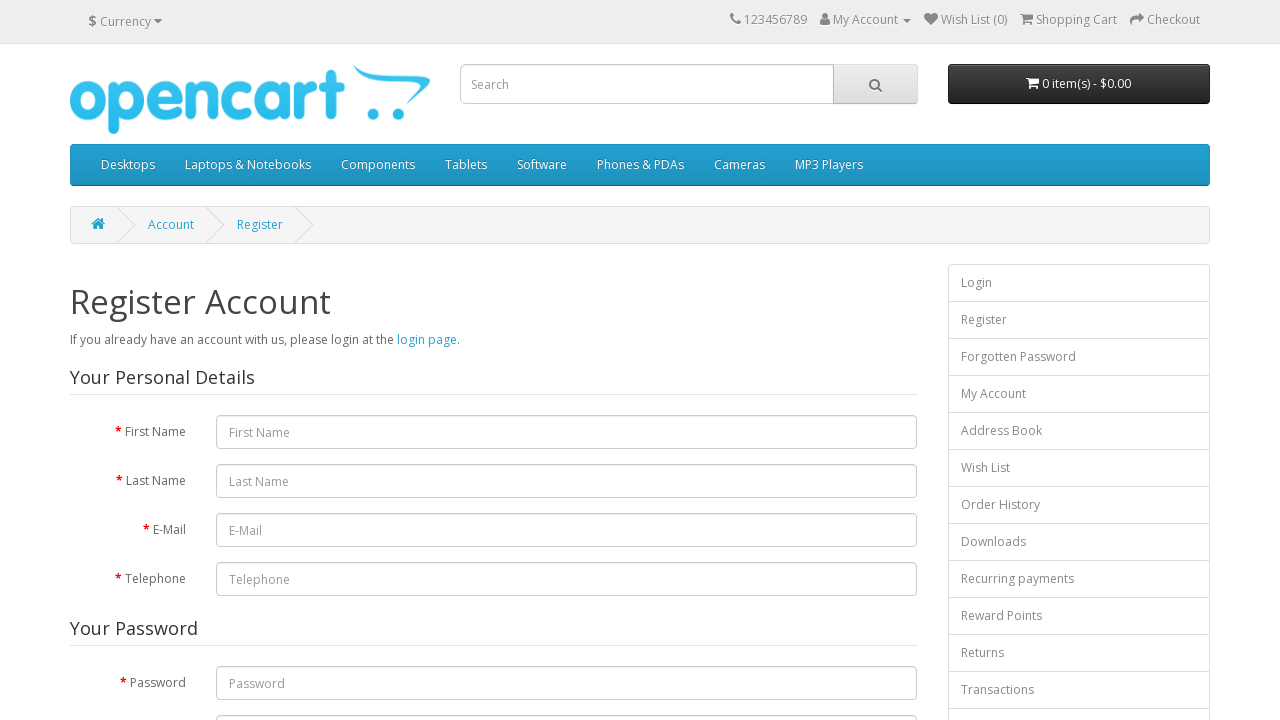

Filled first name field with 'John' on .form-control >> nth=1
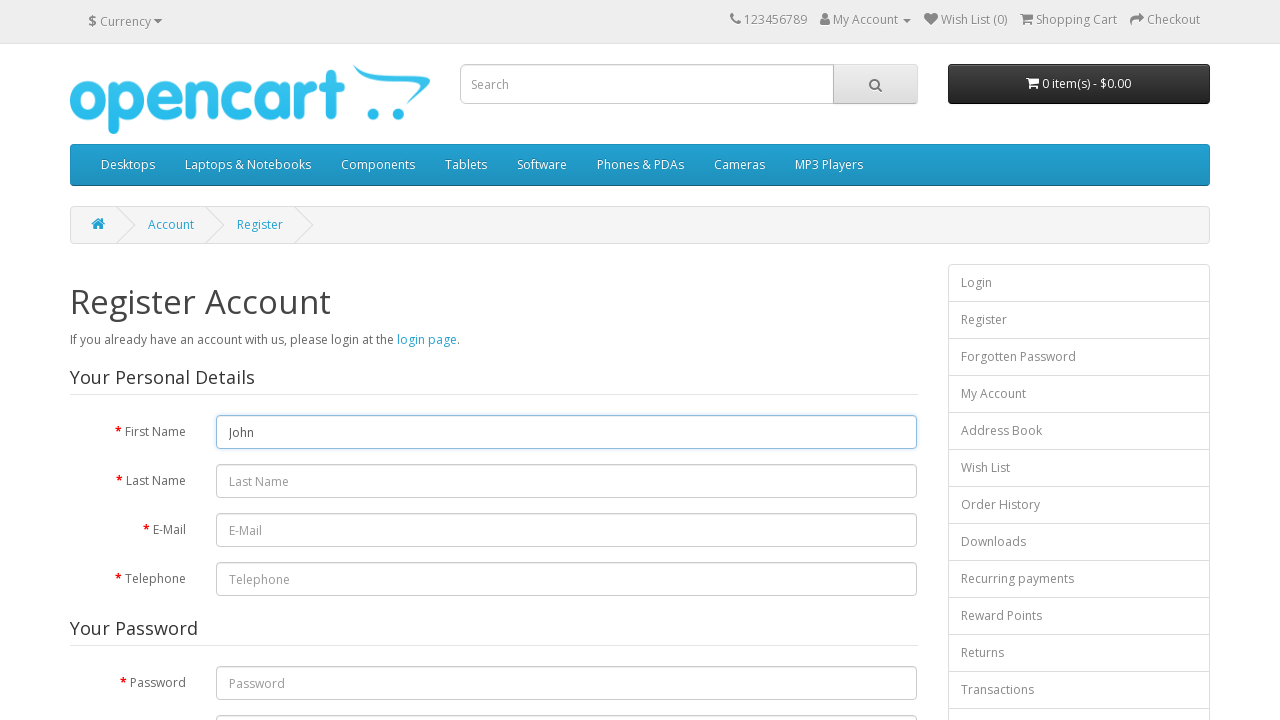

Filled last name field with 'Smith' on .form-control >> nth=2
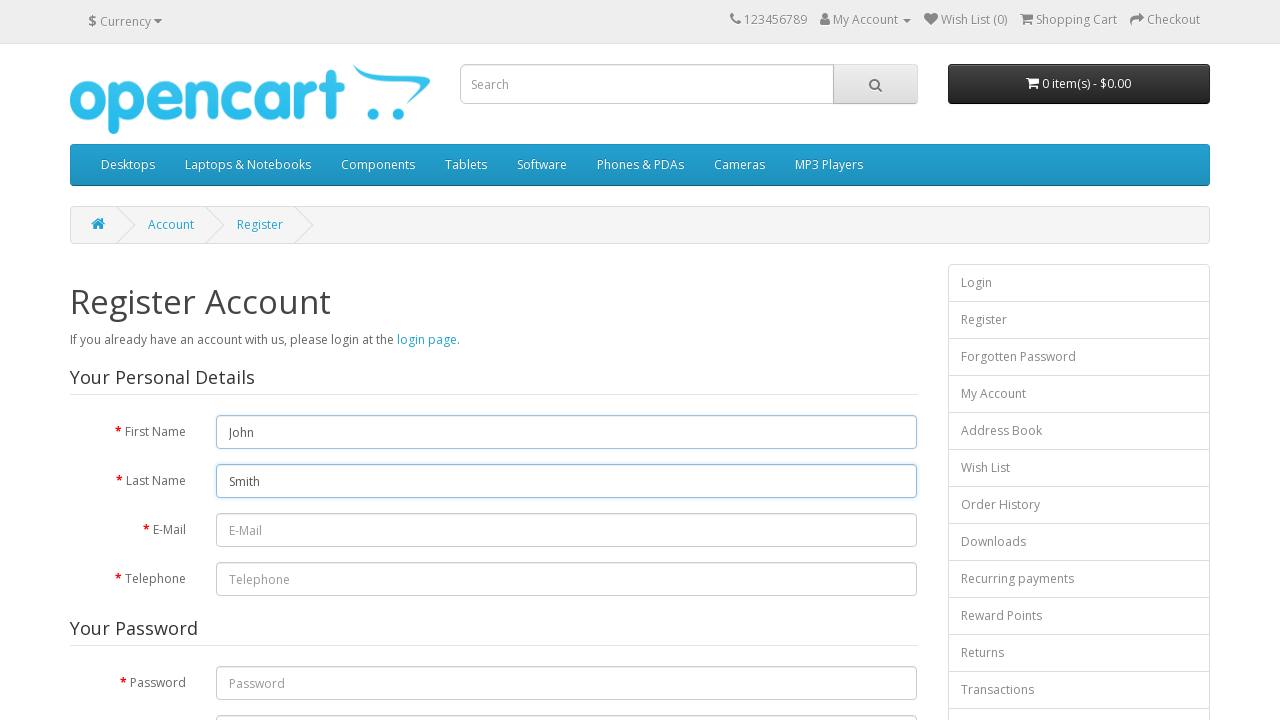

Filled email field with 'johnsmith456@example.com' on .form-control >> nth=3
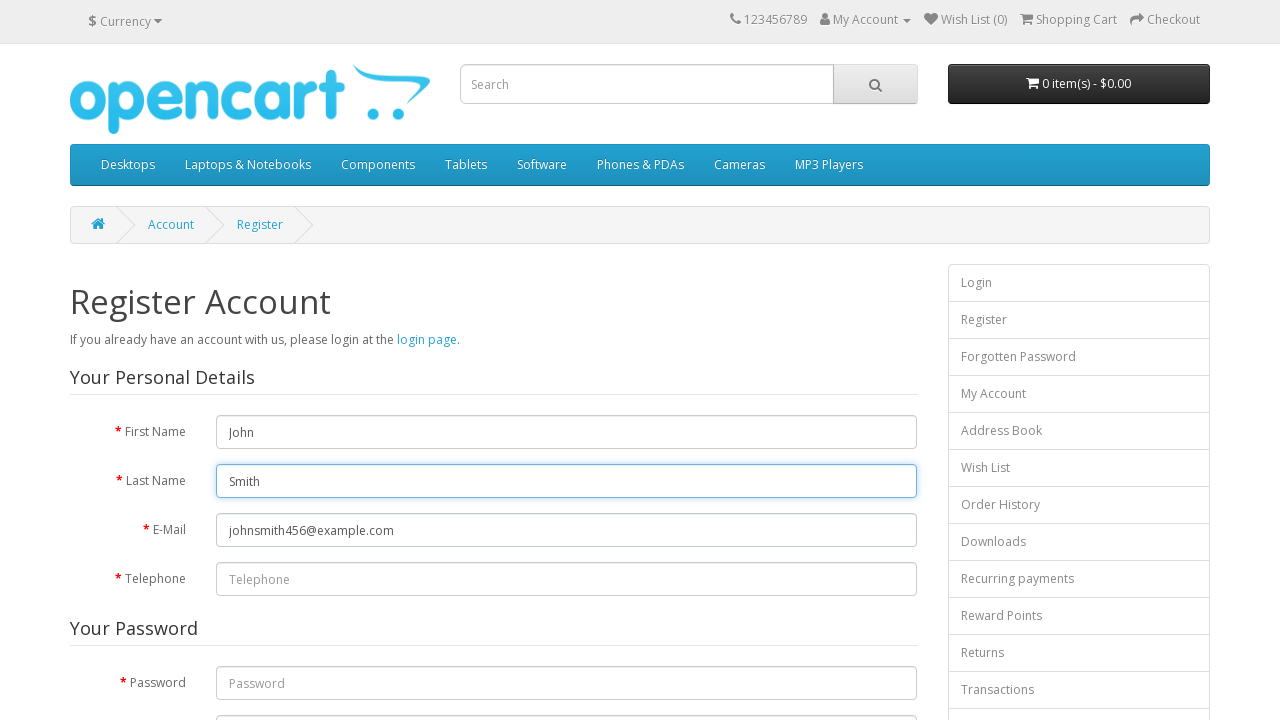

Filled phone number field with '5551234567' on .form-control >> nth=4
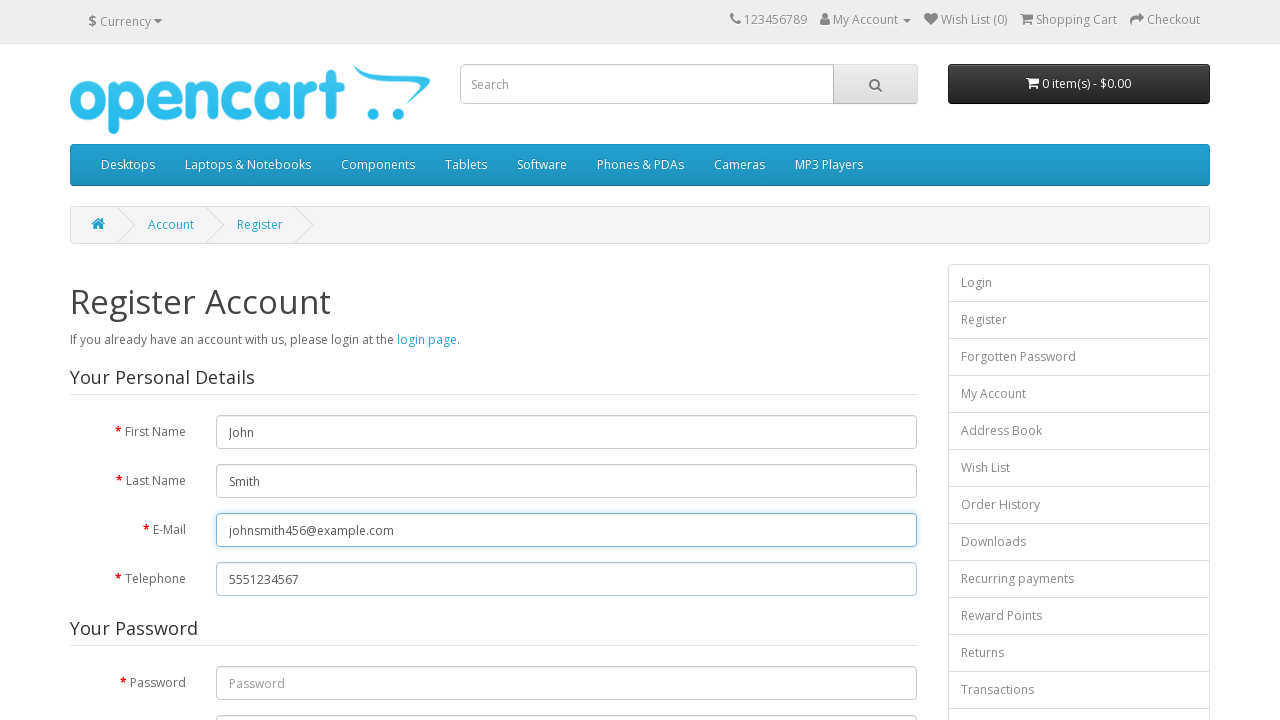

Filled password field with secure password on .form-control >> nth=5
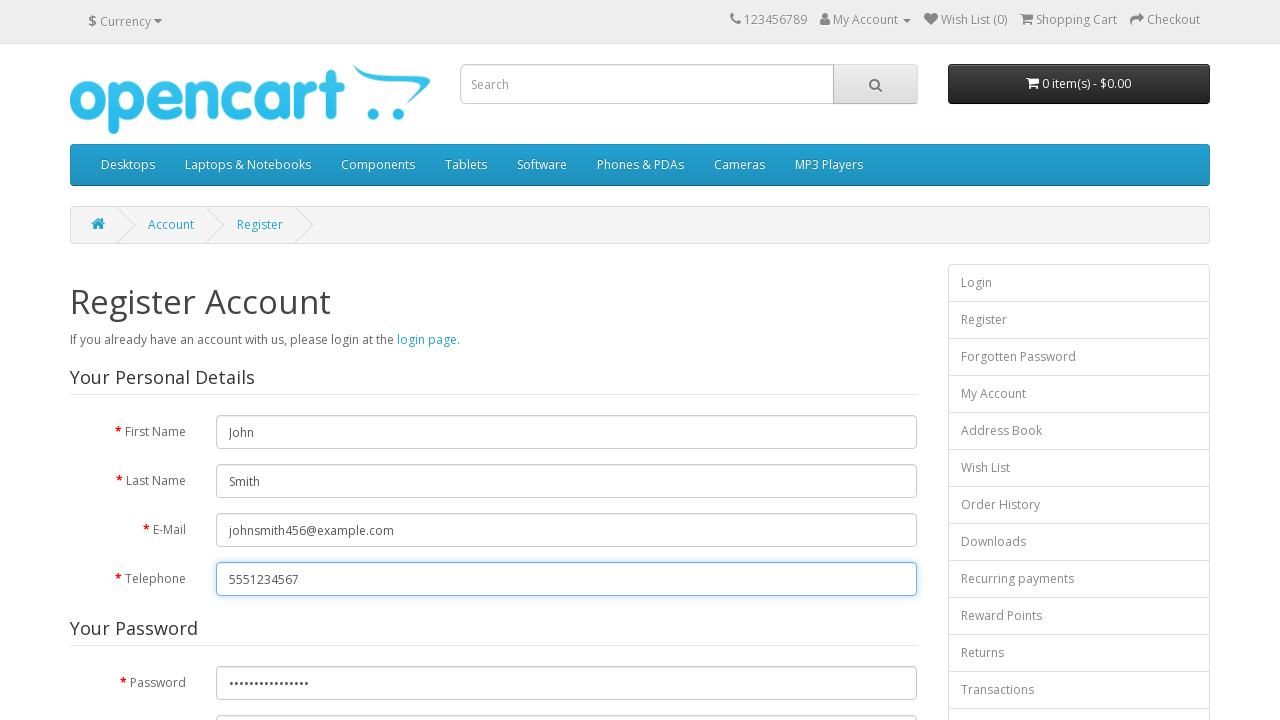

Filled confirm password field with secure password on .form-control >> nth=6
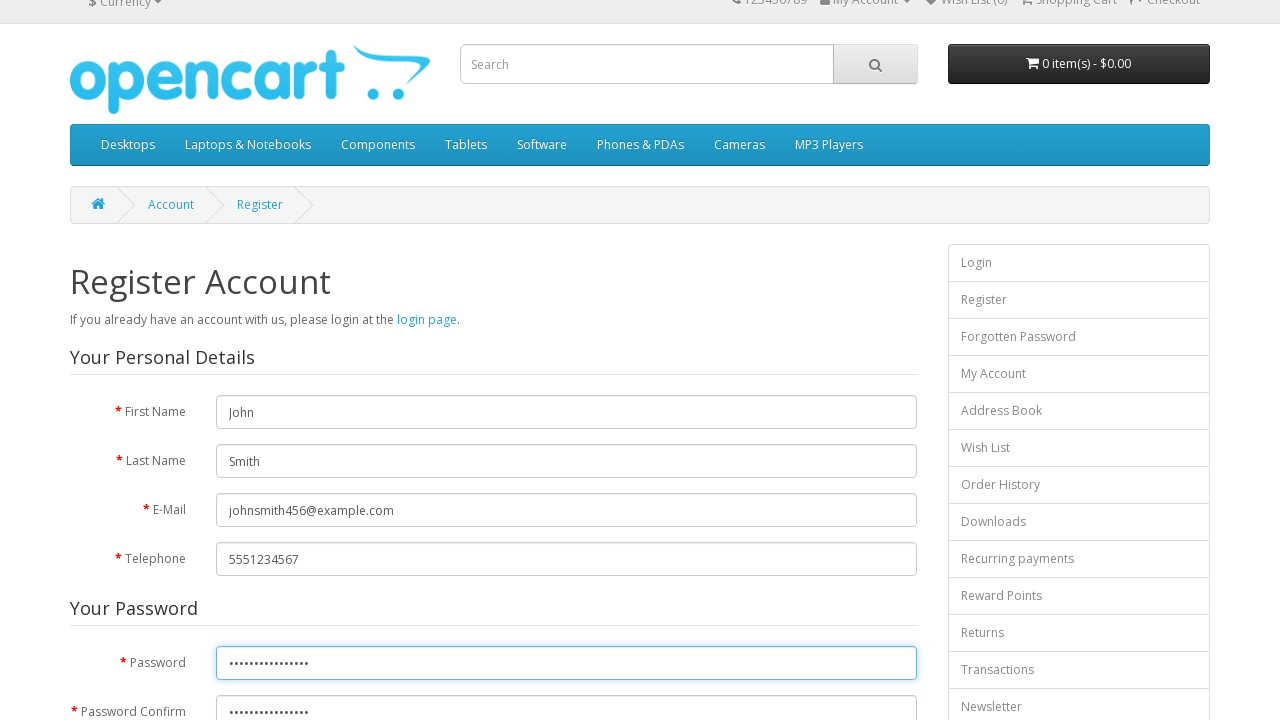

Clicked agree to terms checkbox at (825, 423) on input[name='agree']
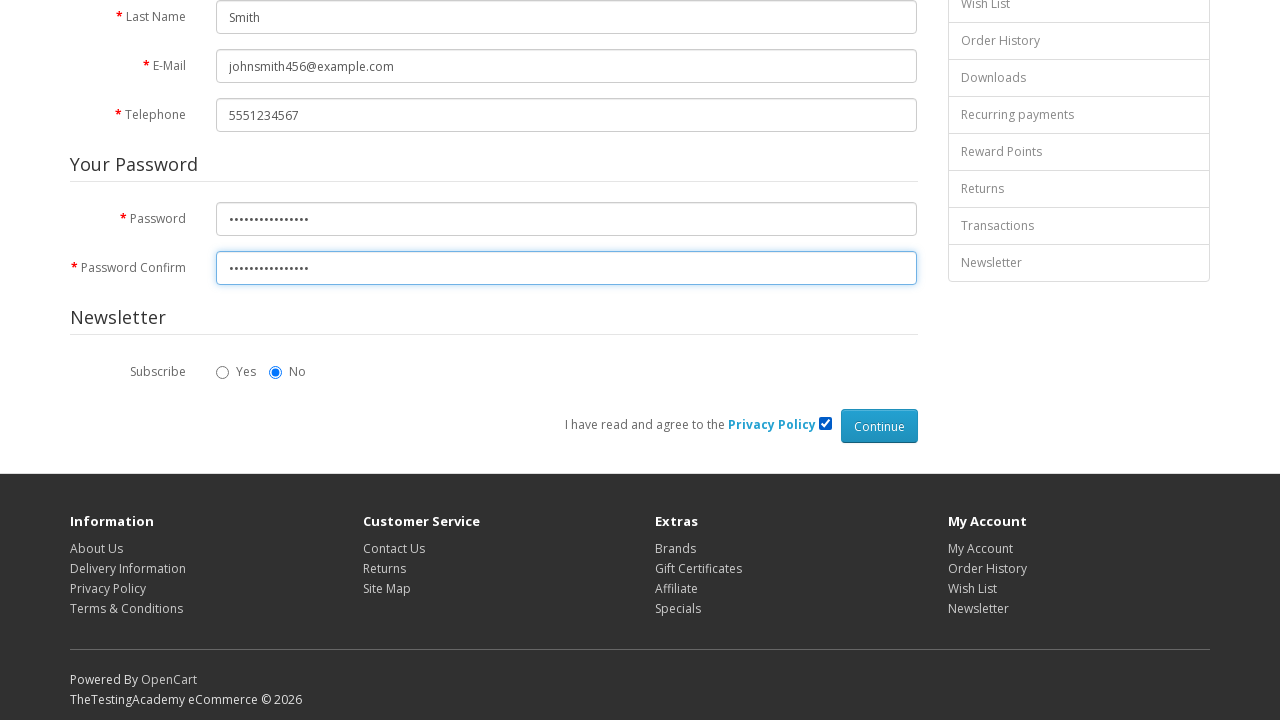

Clicked submit button to register account at (879, 426) on input[type='submit']
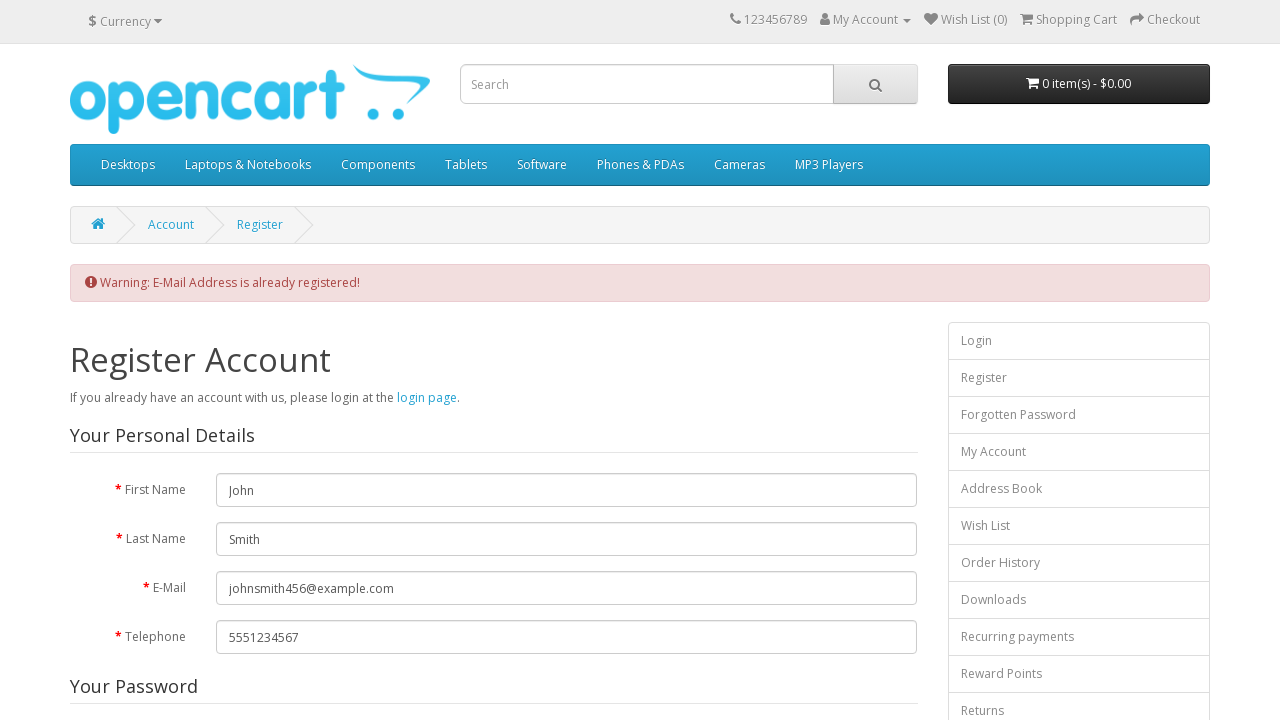

Registration page loaded and network became idle
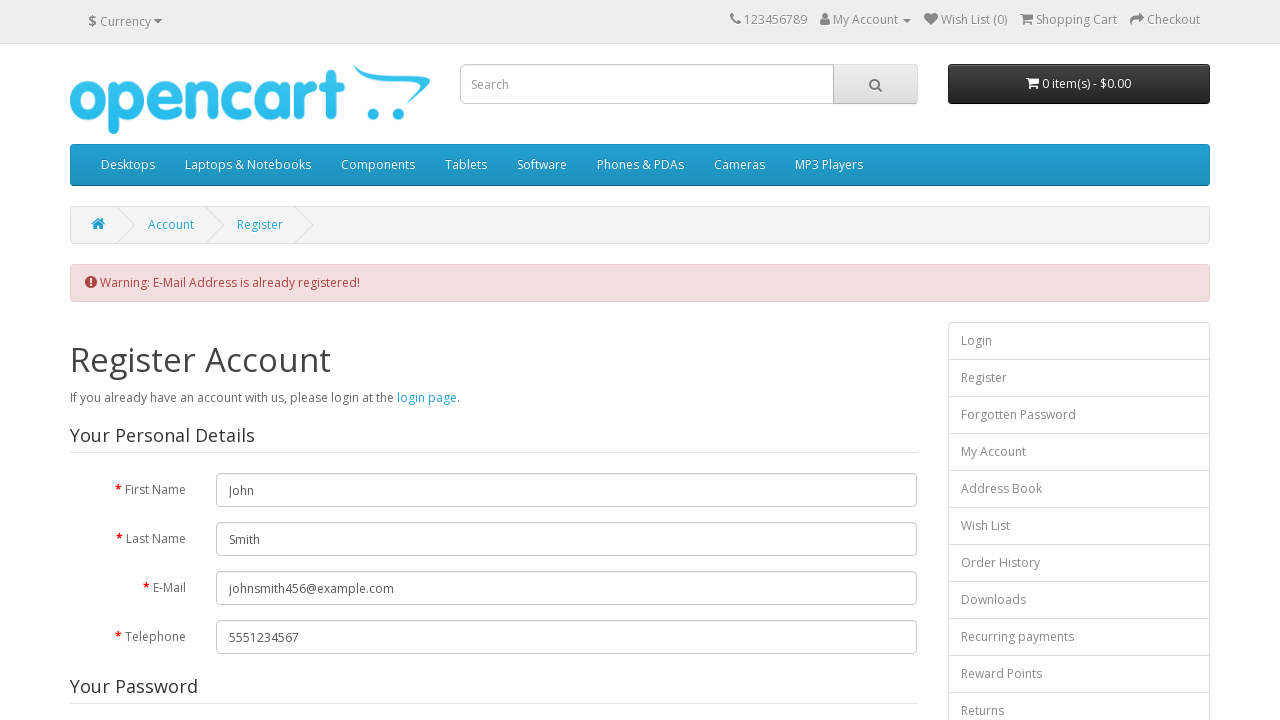

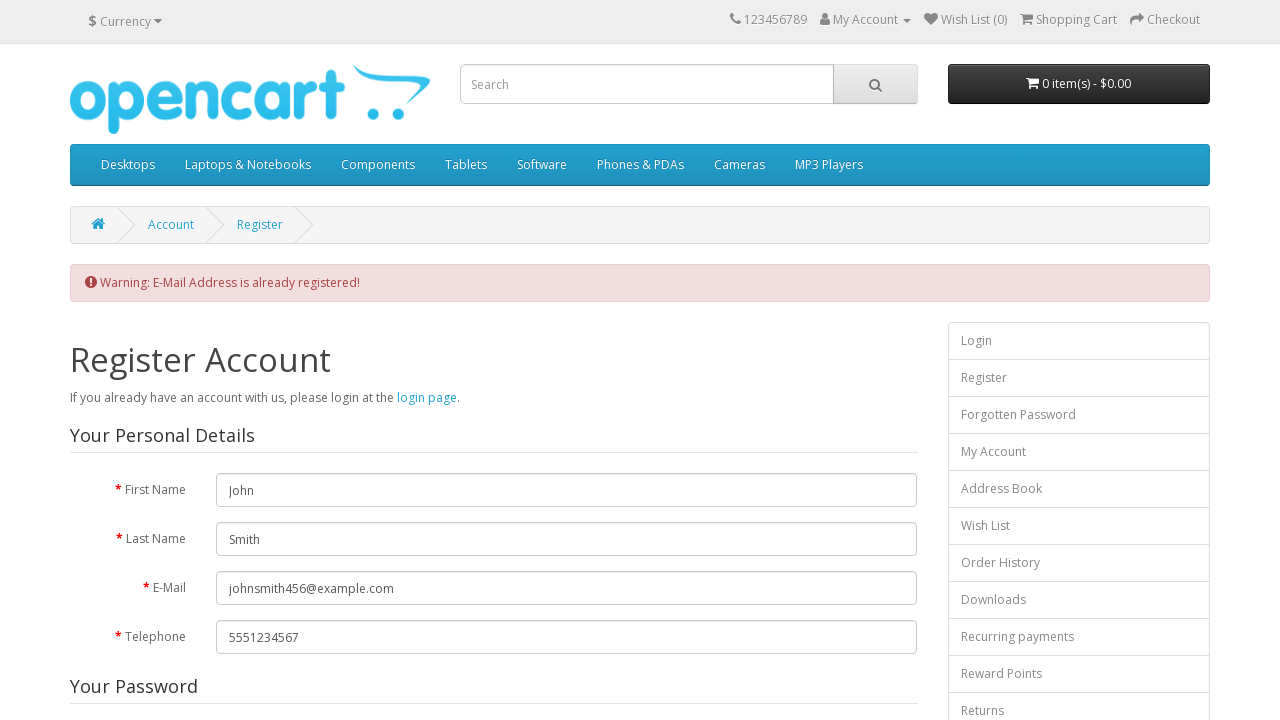